Calculates the sum of two numbers displayed on the page, selects the calculated sum from a dropdown menu, and submits the form

Starting URL: https://suninjuly.github.io/selects1.html

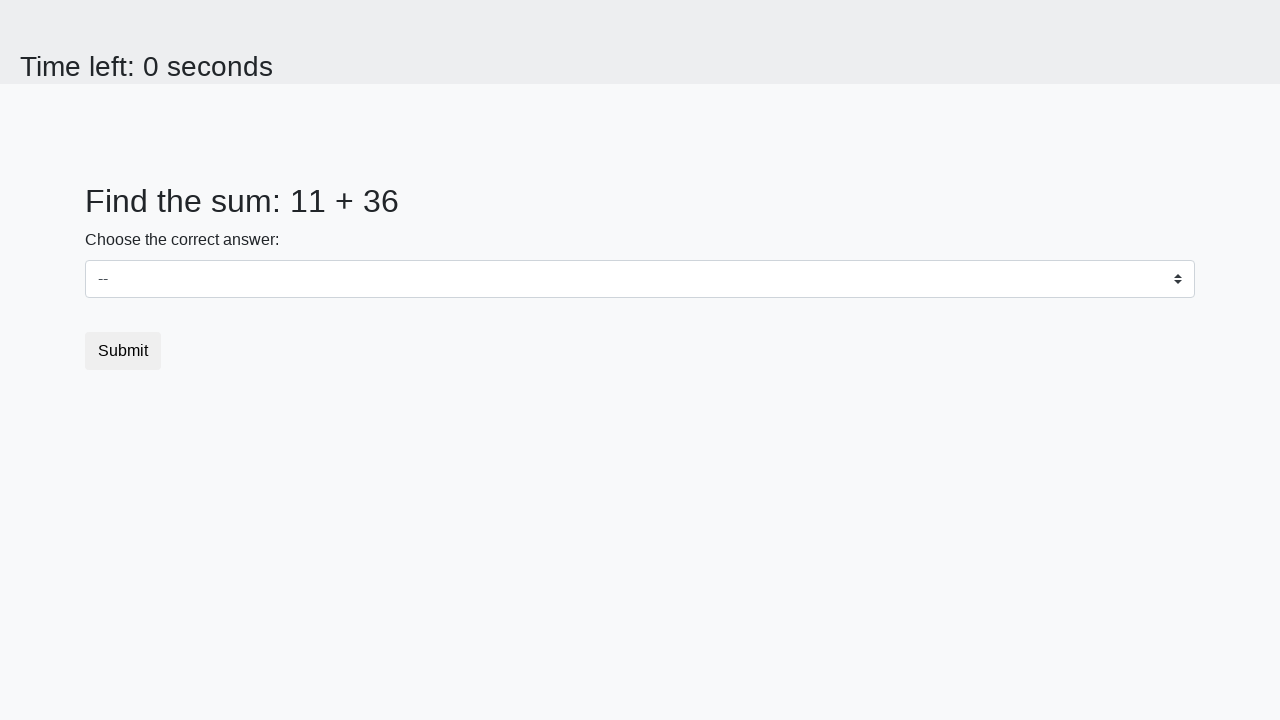

Retrieved first number from page
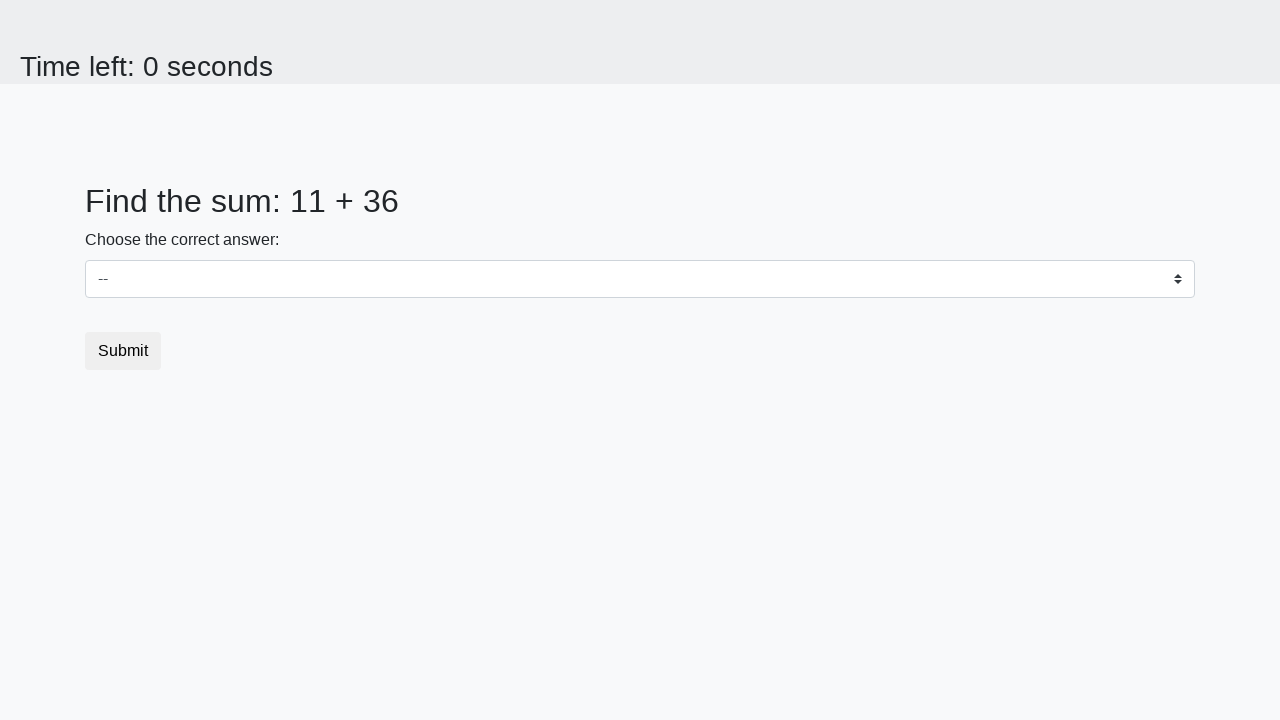

Retrieved second number from page
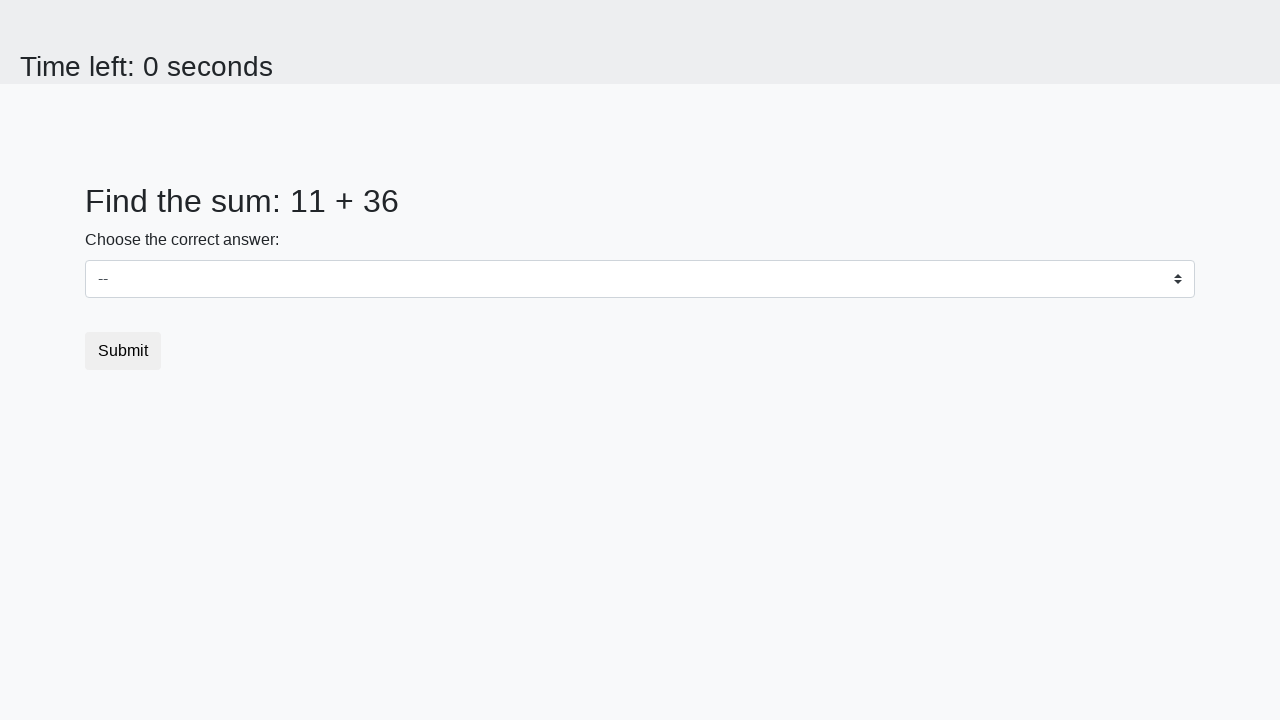

Calculated sum: 11 + 36 = 47
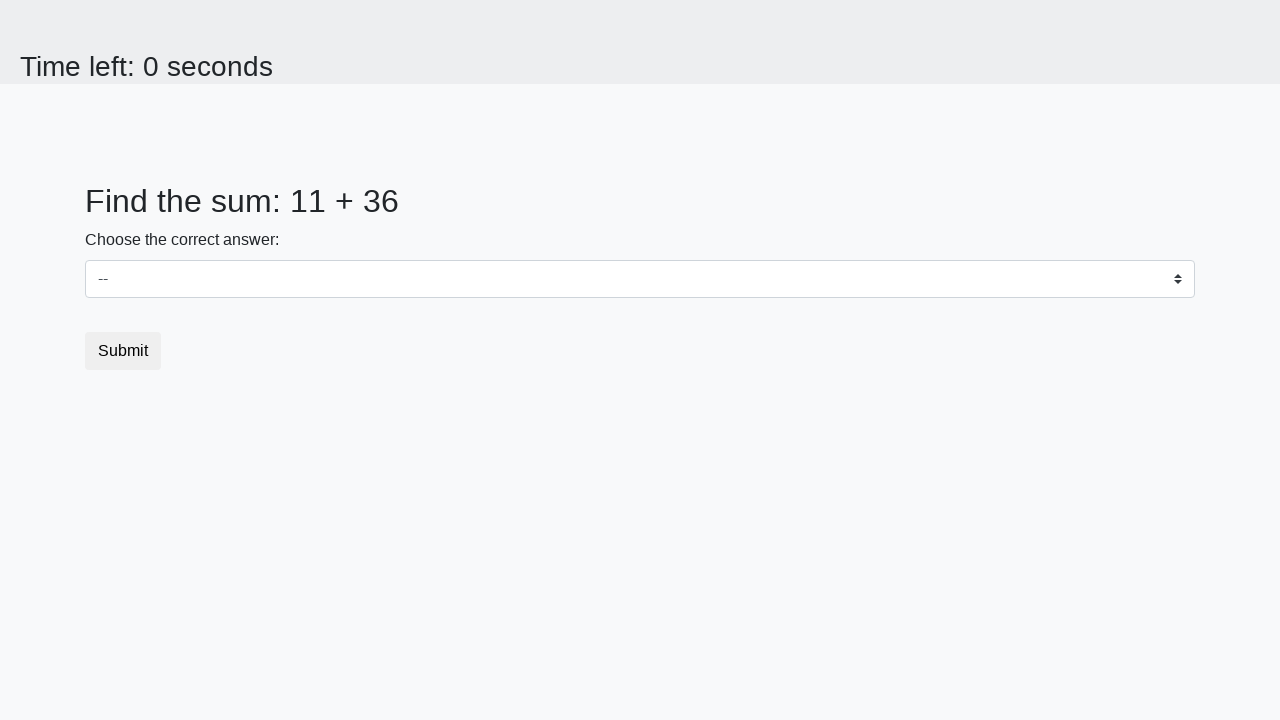

Selected calculated sum '47' from dropdown menu on select
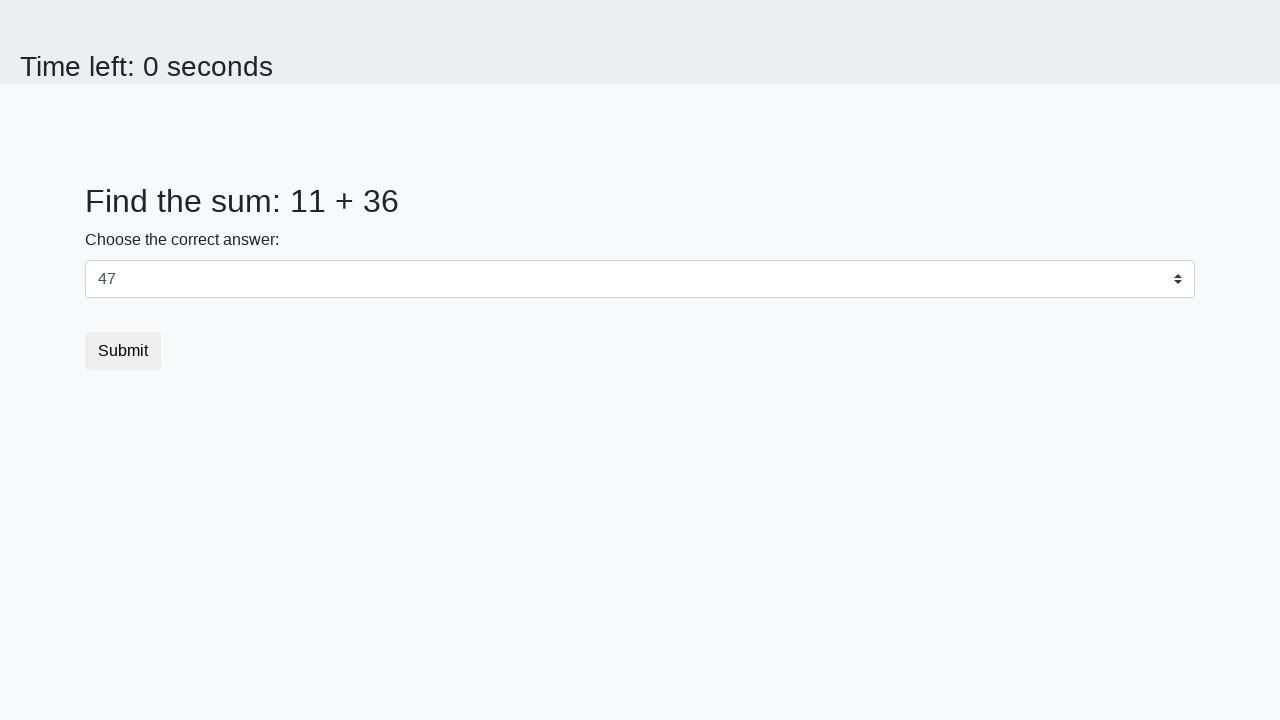

Clicked Submit button to submit the form at (123, 351) on button.btn
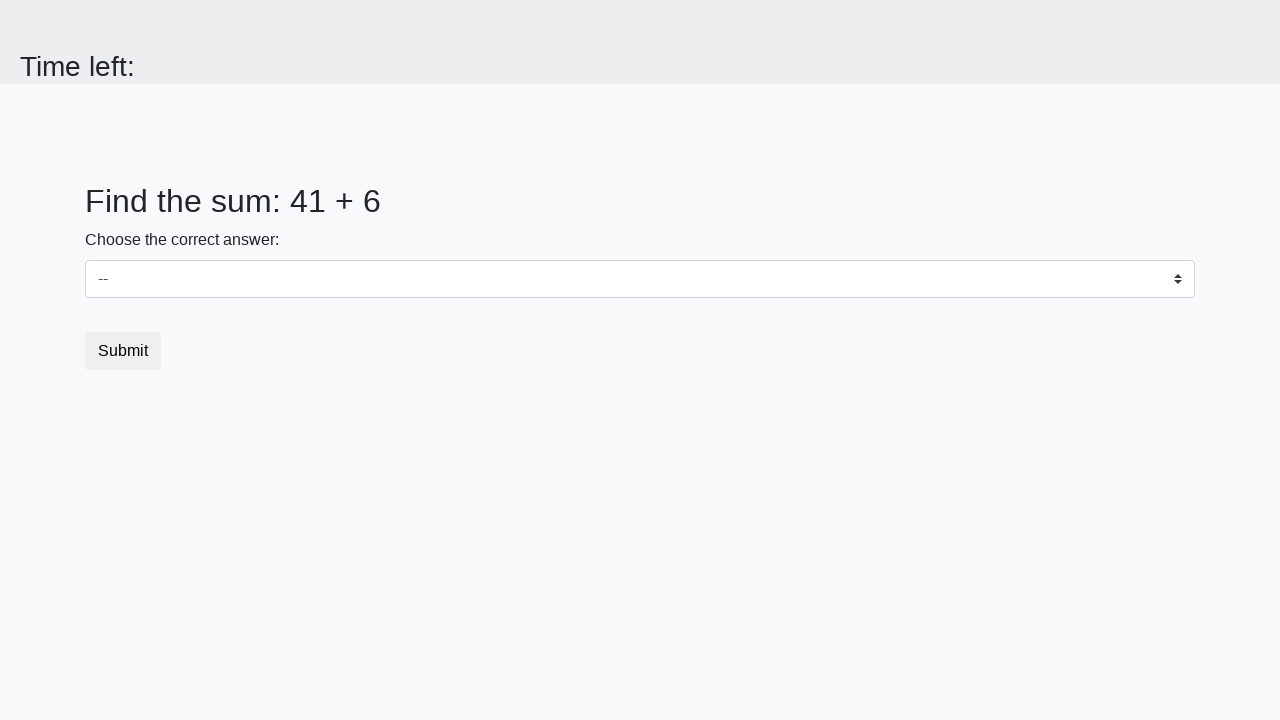

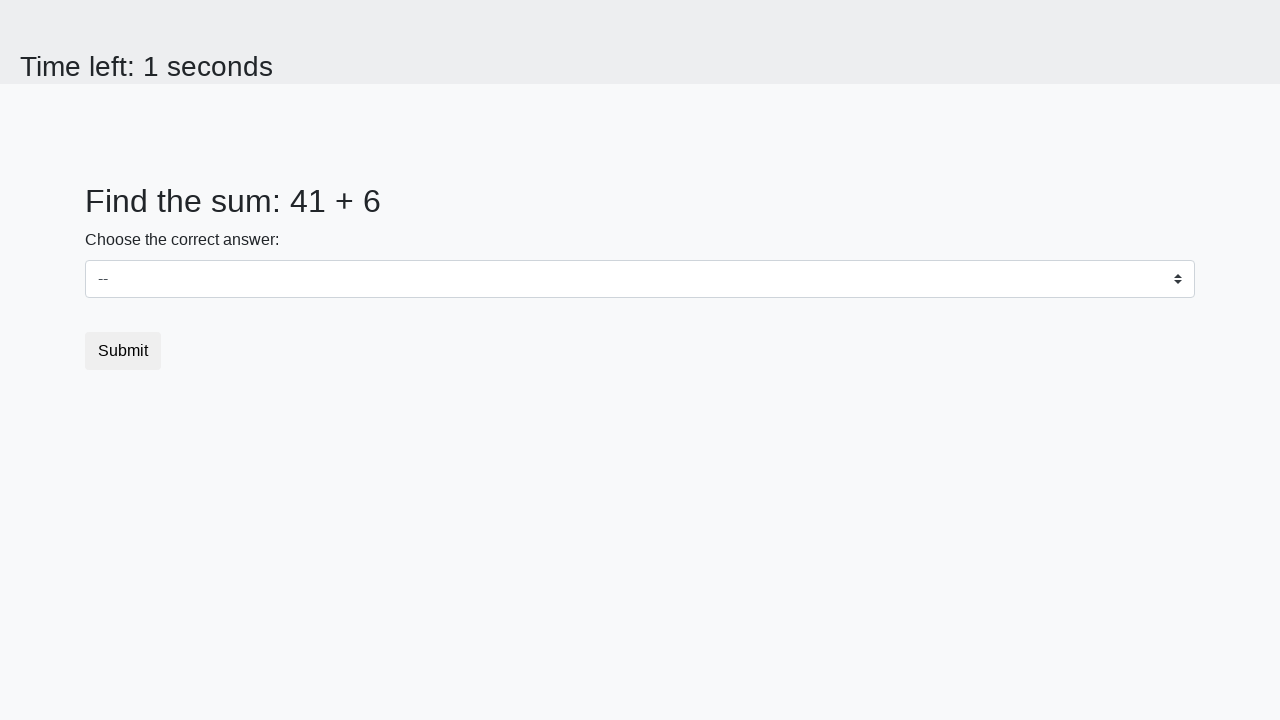